Tests the floating menu functionality by navigating to the floating menu page and scrolling down to verify the menu behavior

Starting URL: http://the-internet.herokuapp.com/

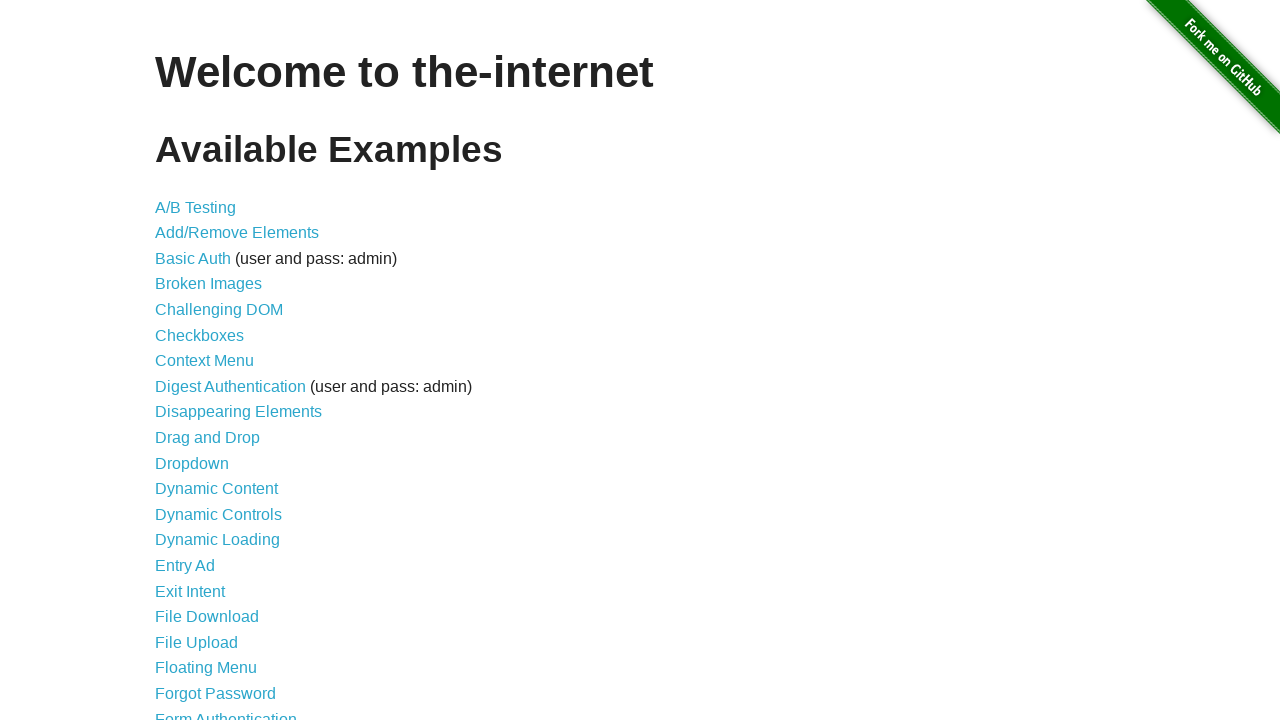

Clicked on Floating Menu link at (206, 668) on a[href='/floating_menu']
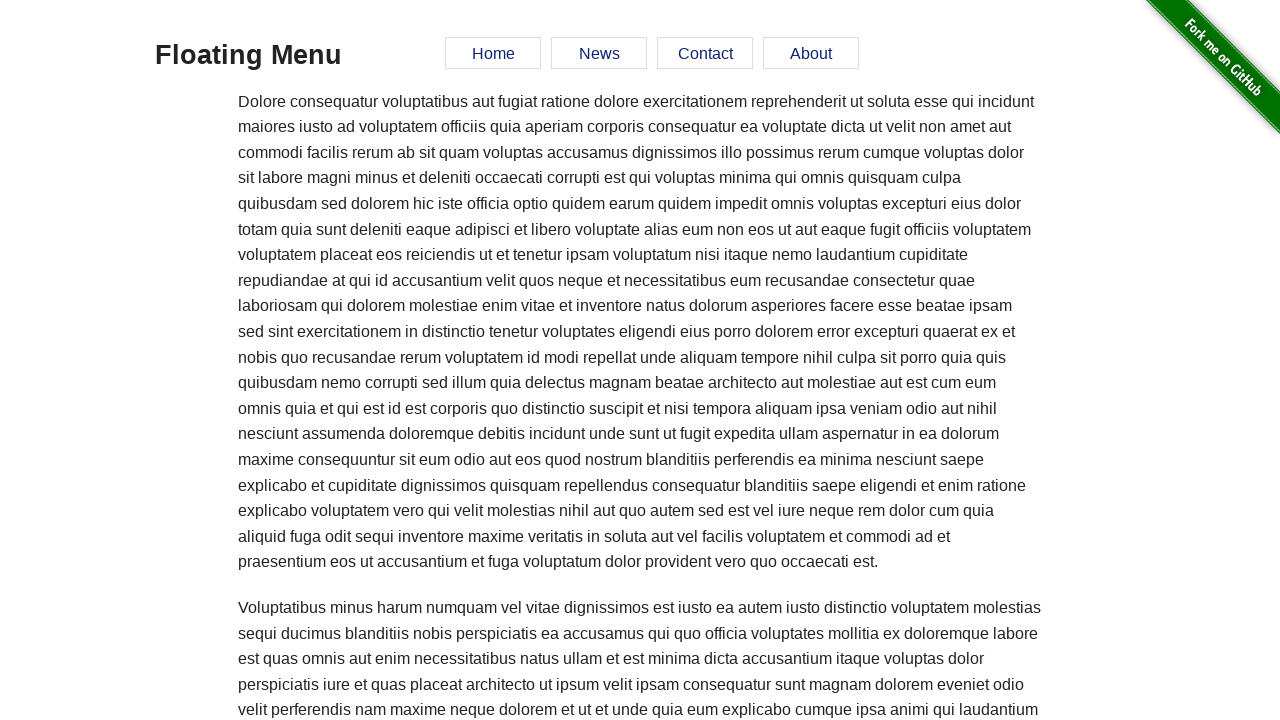

Floating Menu page loaded successfully
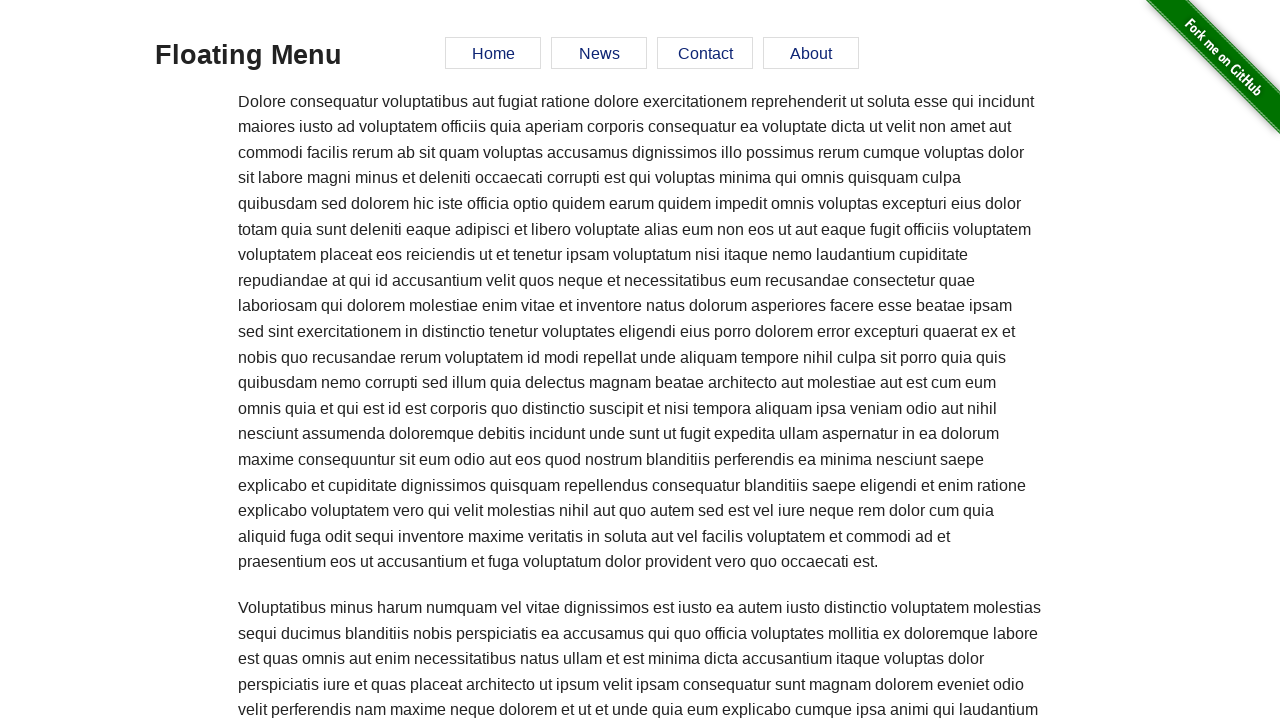

Scrolled down page to test floating menu behavior
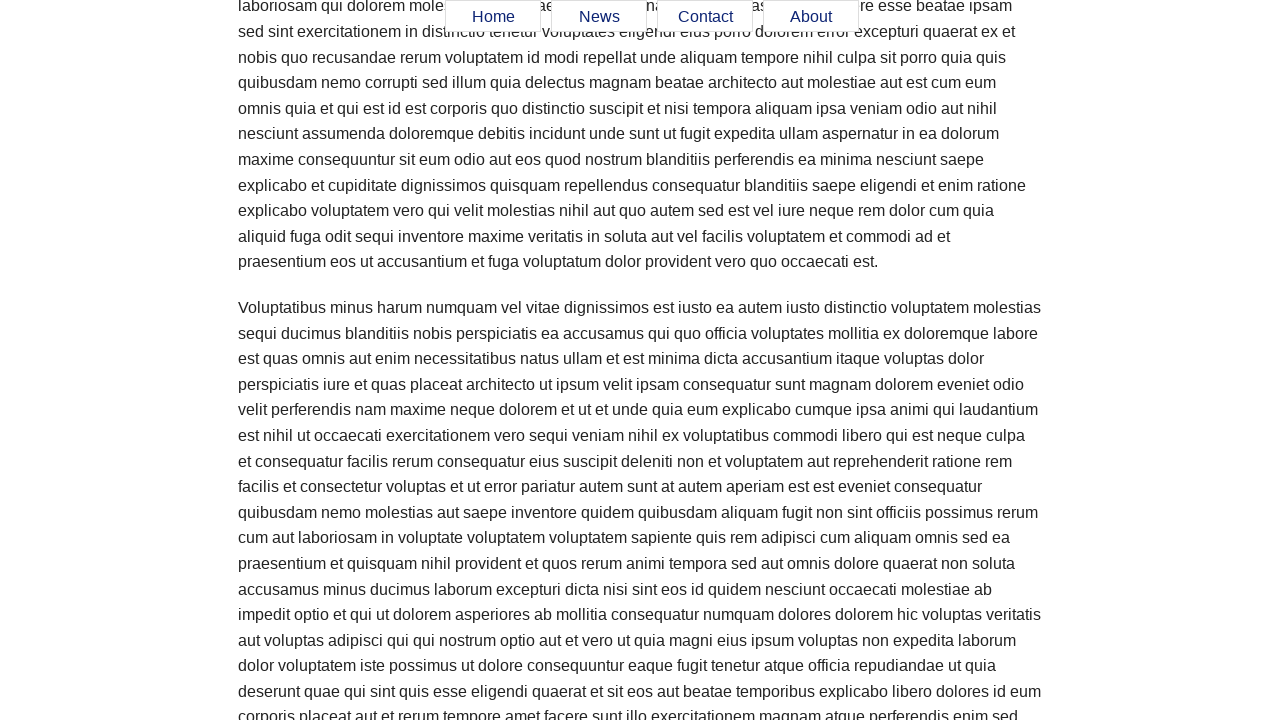

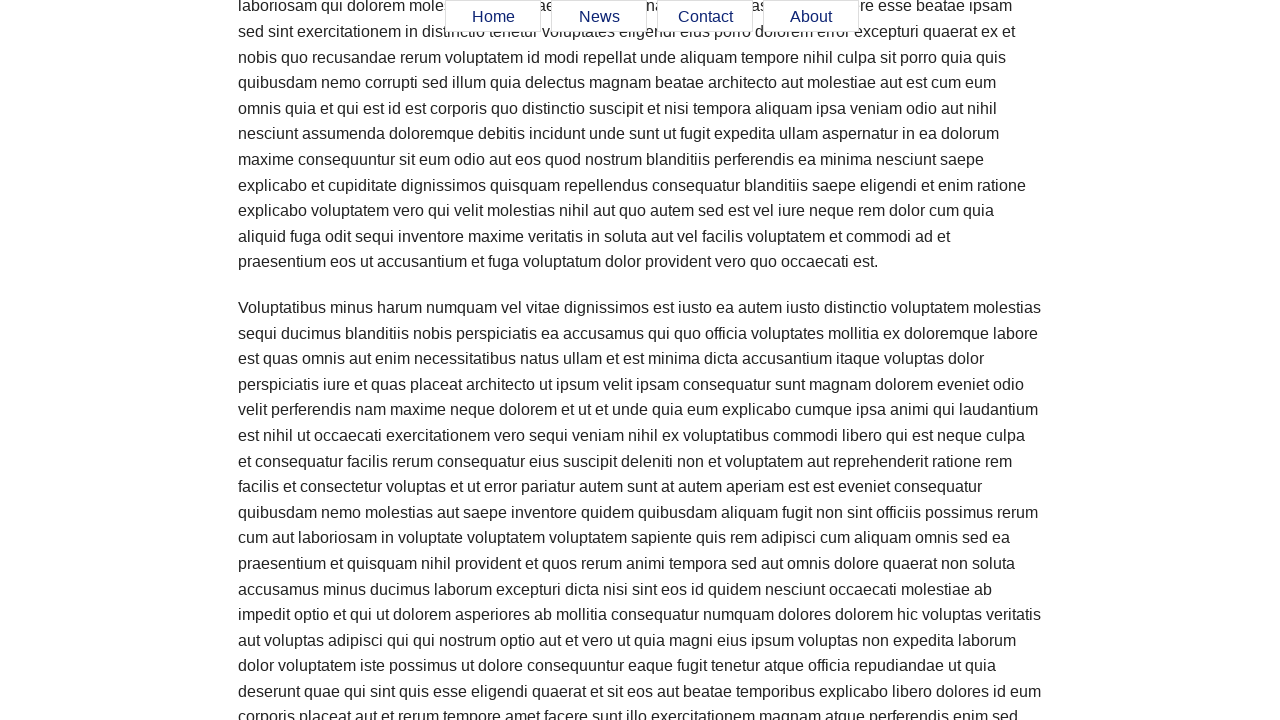